Tests a sample todo application by clicking two list items to mark them complete, then adding a new todo item with custom text.

Starting URL: https://lambdatest.github.io/sample-todo-app/

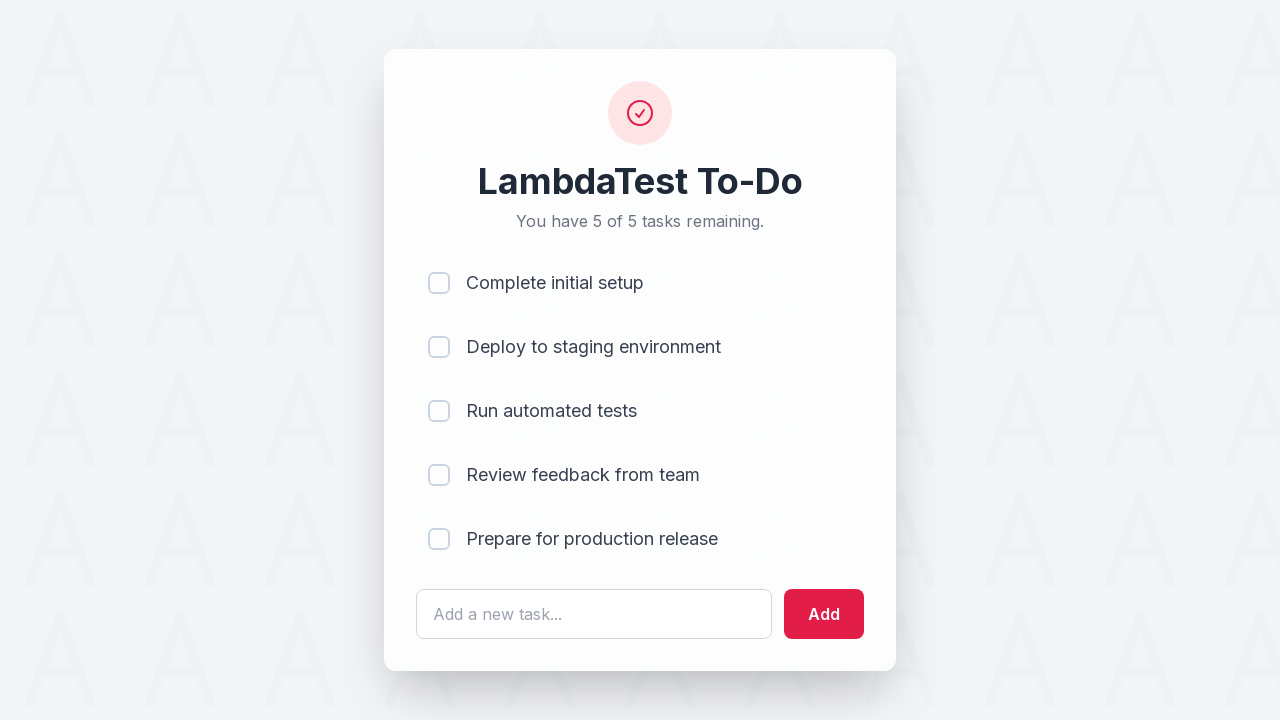

Clicked first list item to mark it complete at (439, 283) on [name='li1']
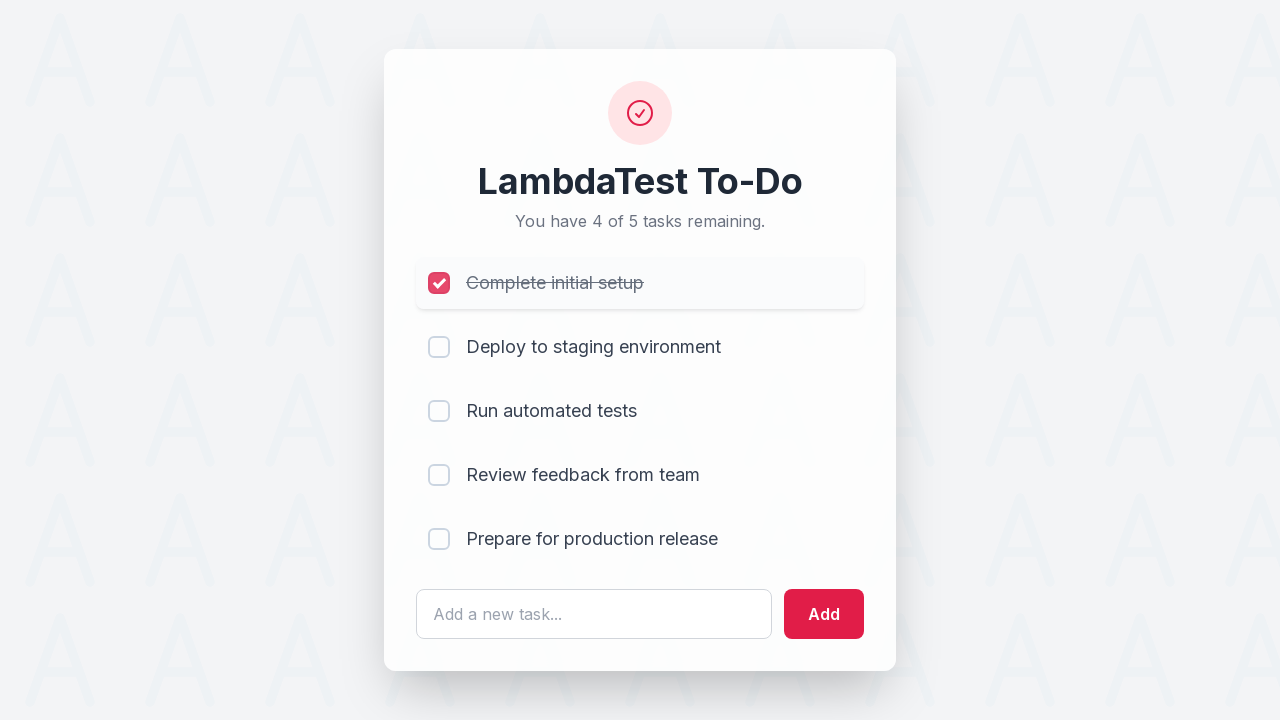

Clicked second list item to mark it complete at (439, 347) on [name='li2']
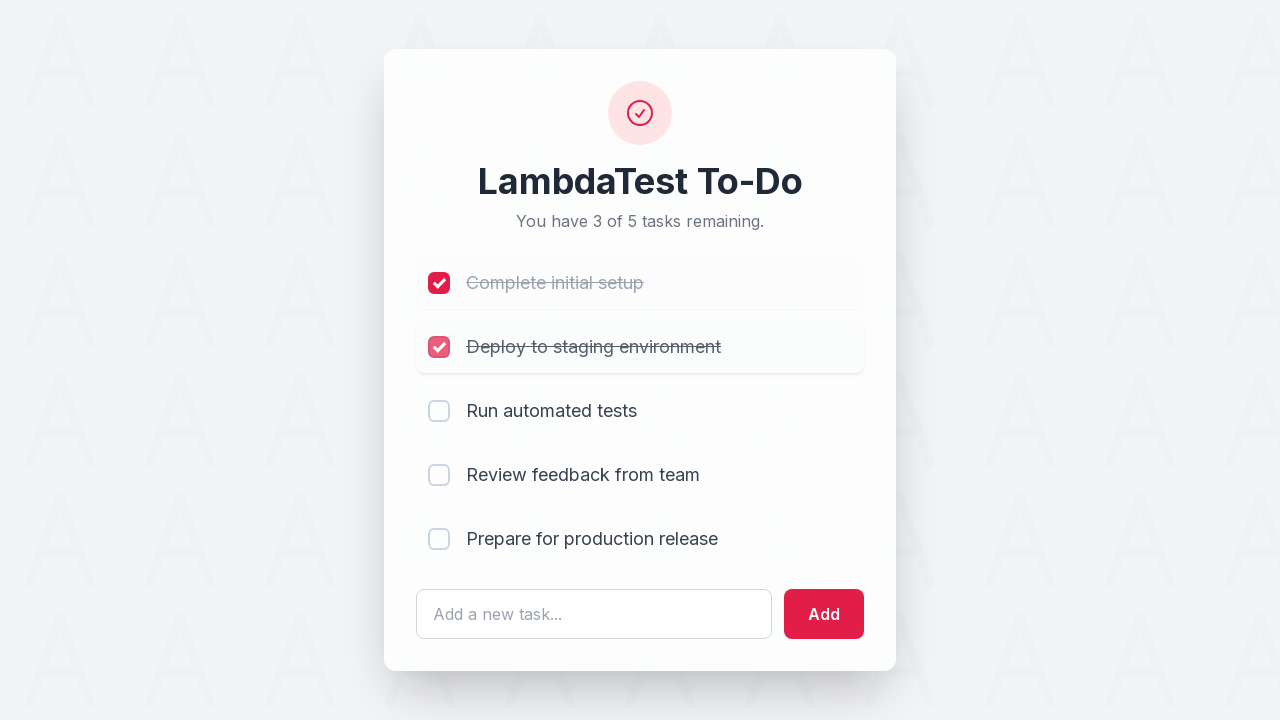

Filled todo text input with 'Yey, Let's add it to list' on #sampletodotext
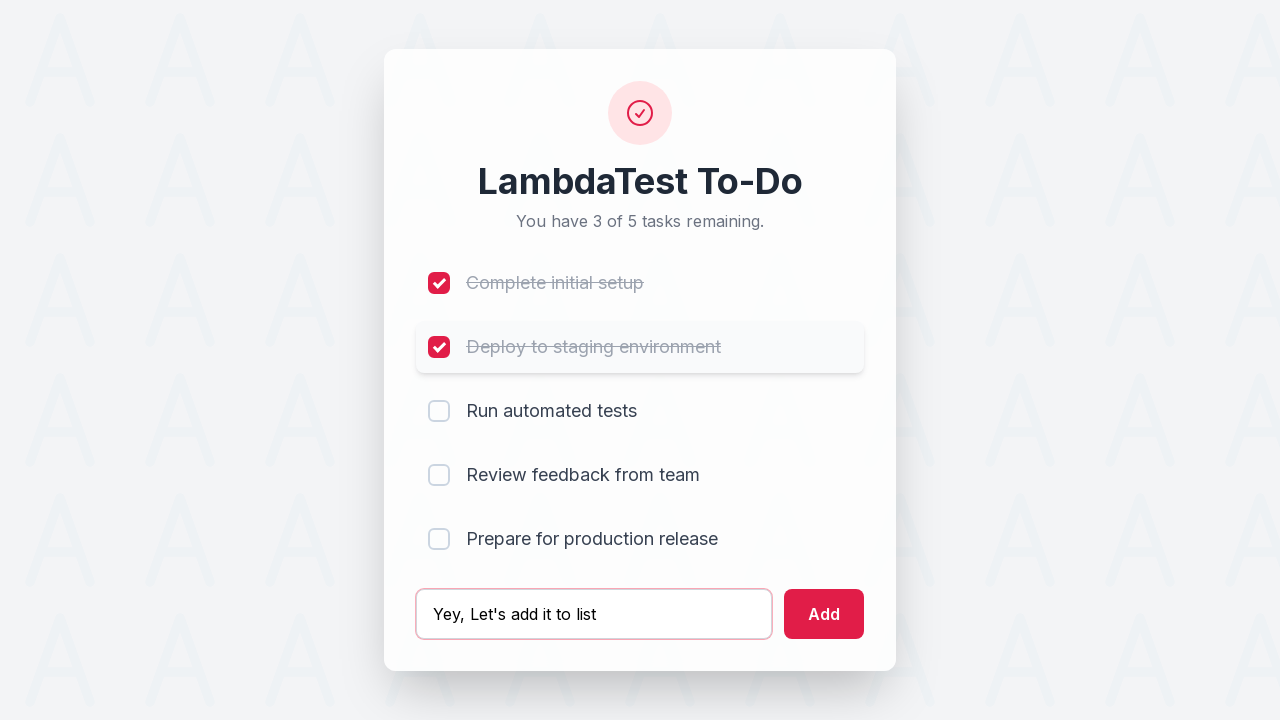

Clicked add button to add new todo item to the list at (824, 614) on #addbutton
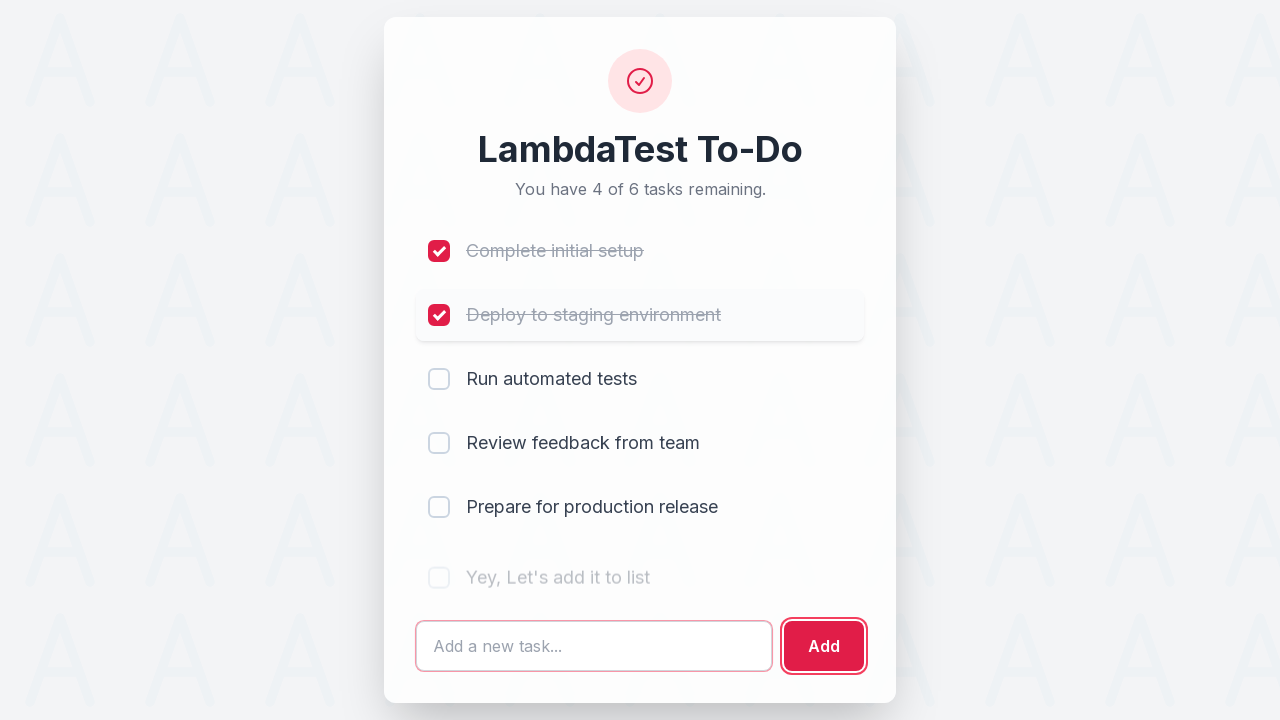

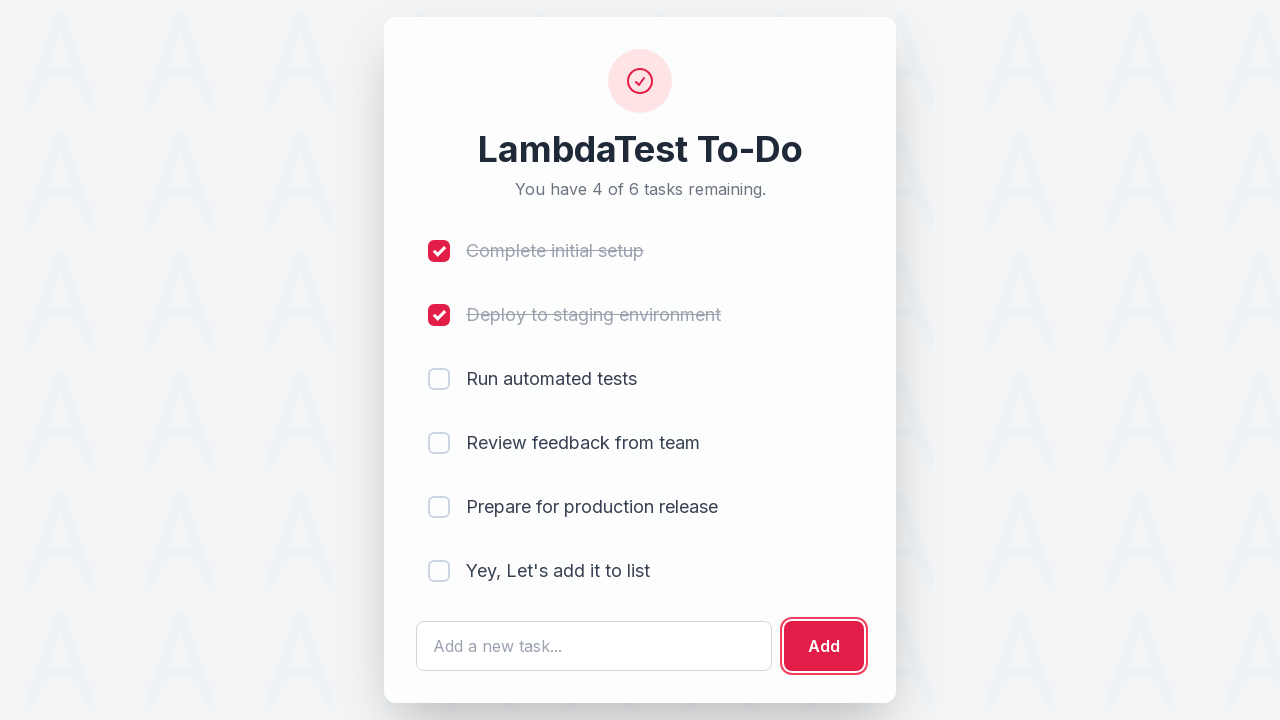